Tests opening a new browser window by clicking the window button and verifying content in new window

Starting URL: https://demoqa.com/browser-windows

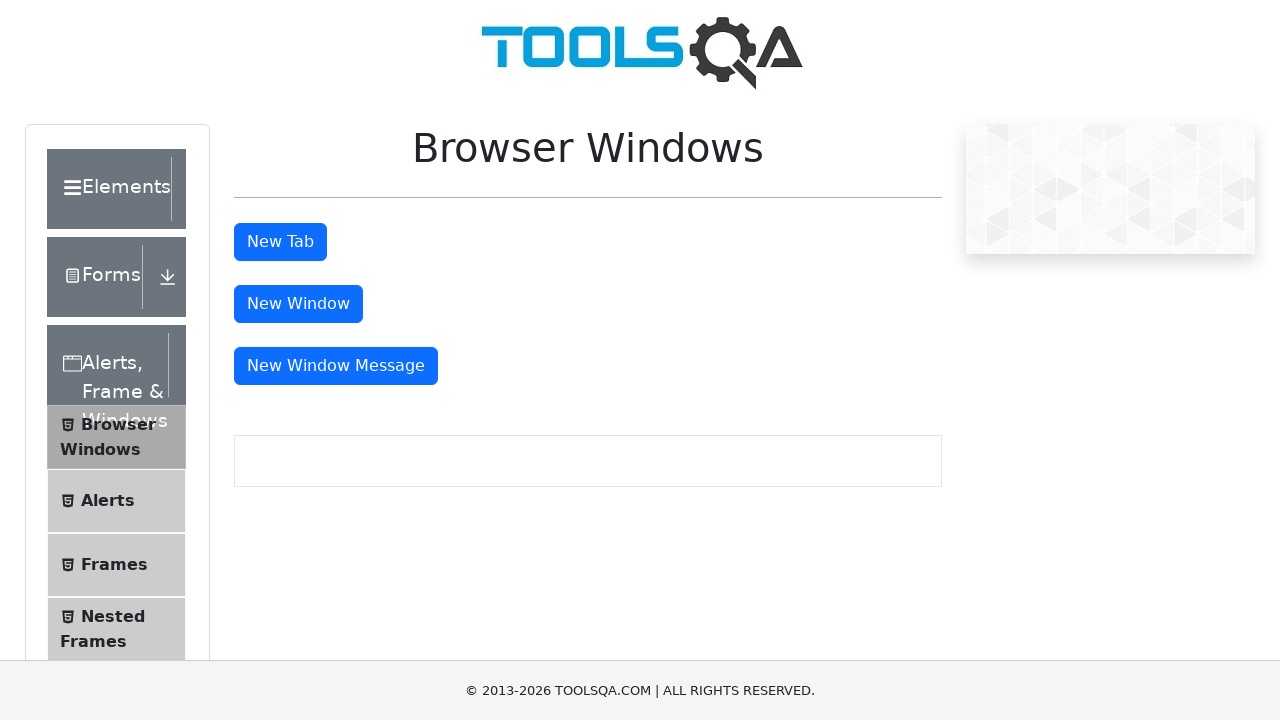

Clicked window button to open new browser window at (298, 304) on #windowButton
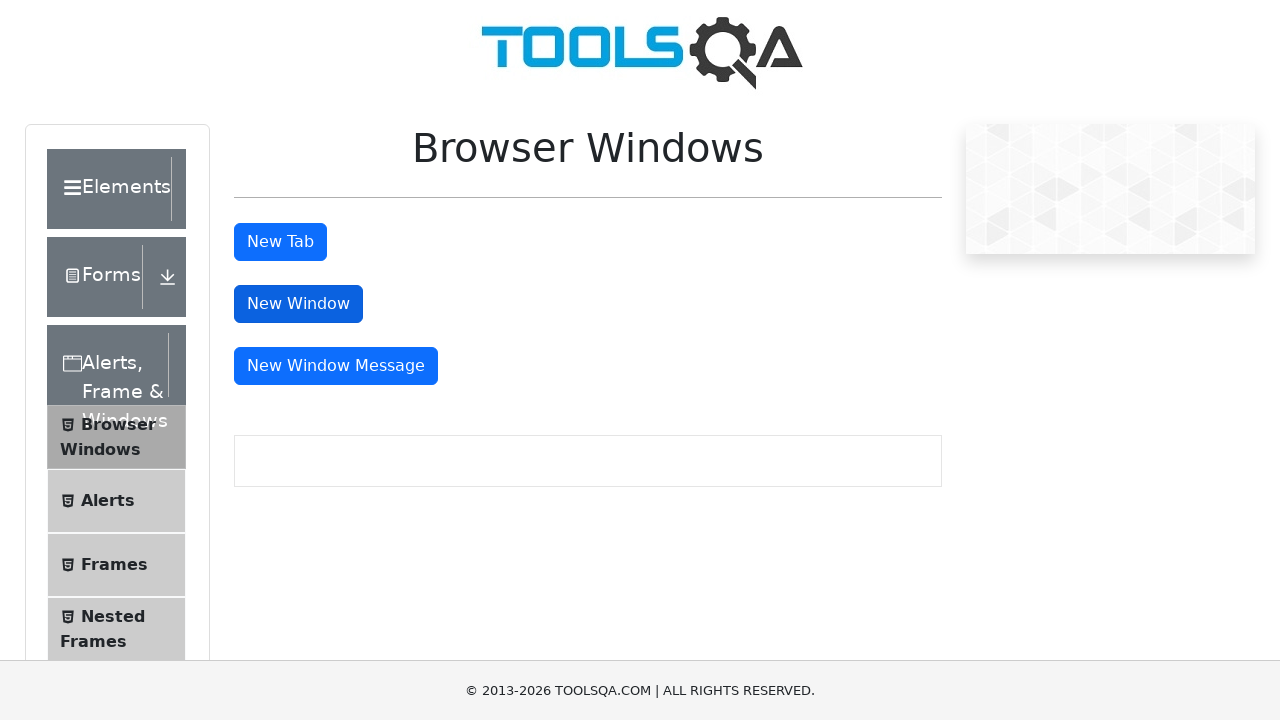

New window opened and captured
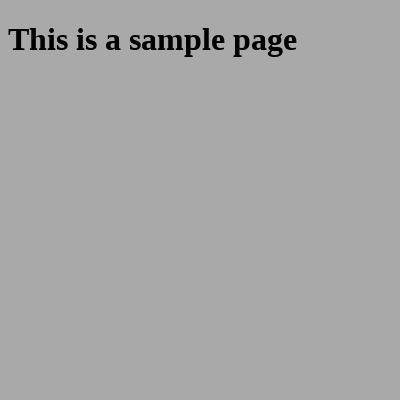

Sample heading element loaded in new window
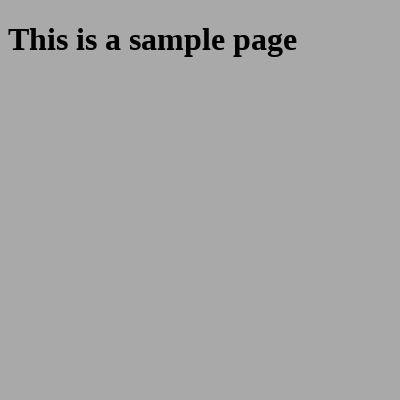

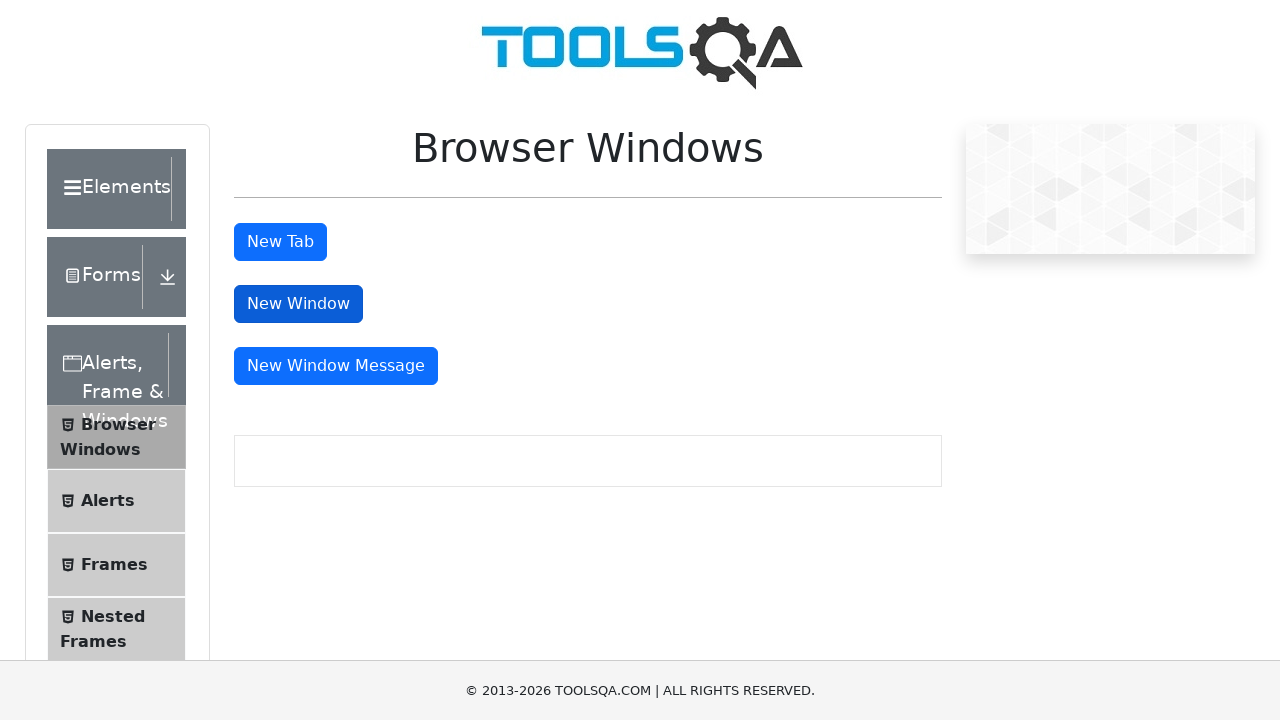